Tests a math challenge form by reading a value from the page, calculating a mathematical formula (log of absolute value of 12*sin(x)), filling in the answer, checking a checkbox, selecting a radio button, and submitting the form.

Starting URL: http://suninjuly.github.io/math.html

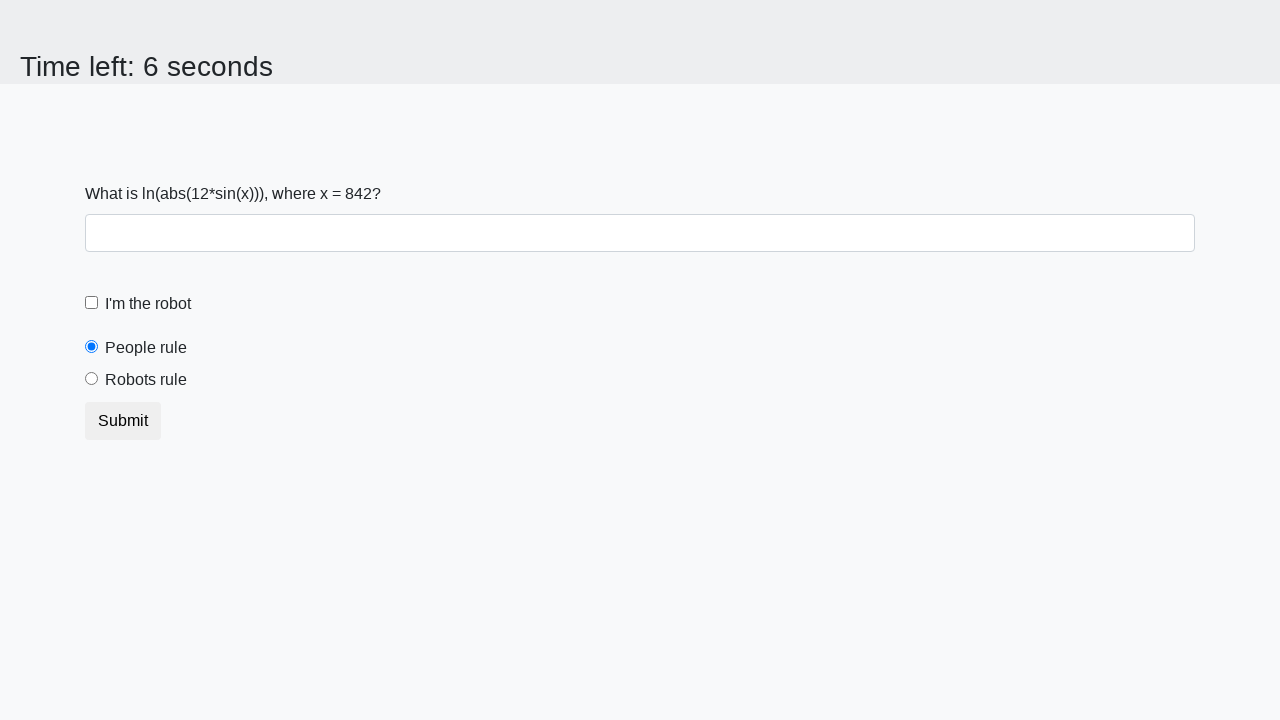

Read x value from #input_value element
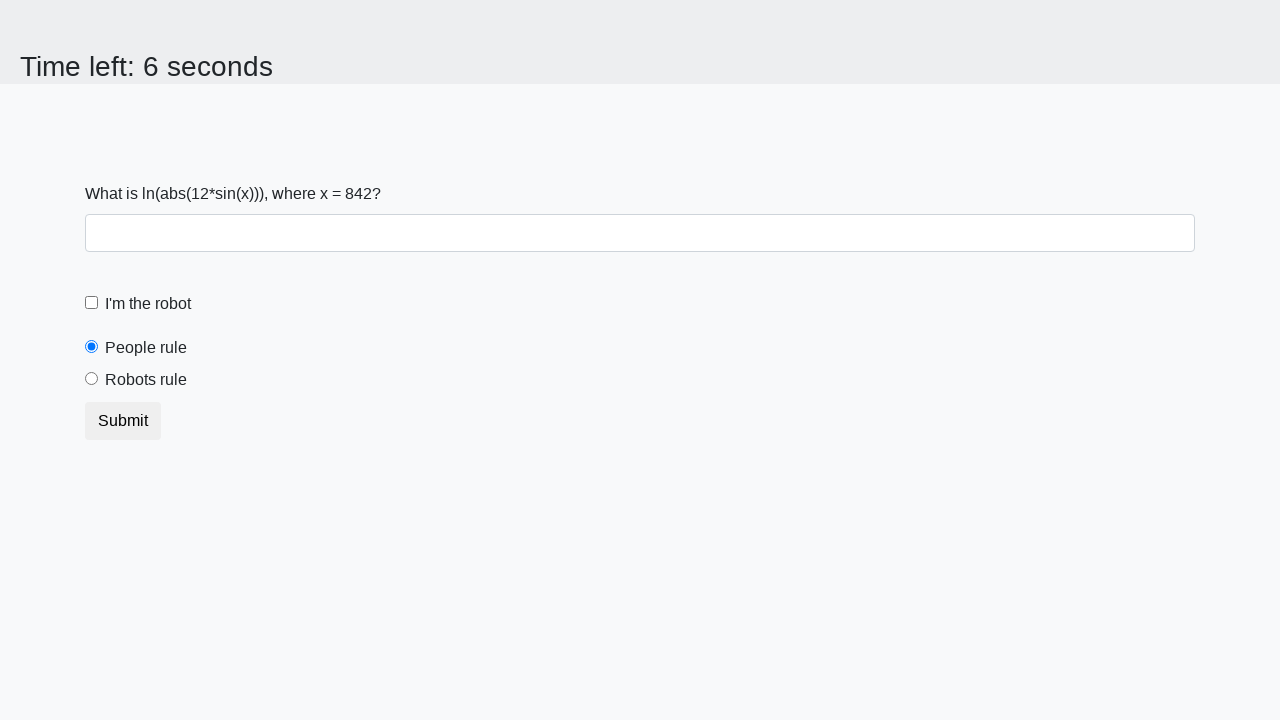

Calculated y = log(abs(12*sin(842))) = -0.44984735618712474
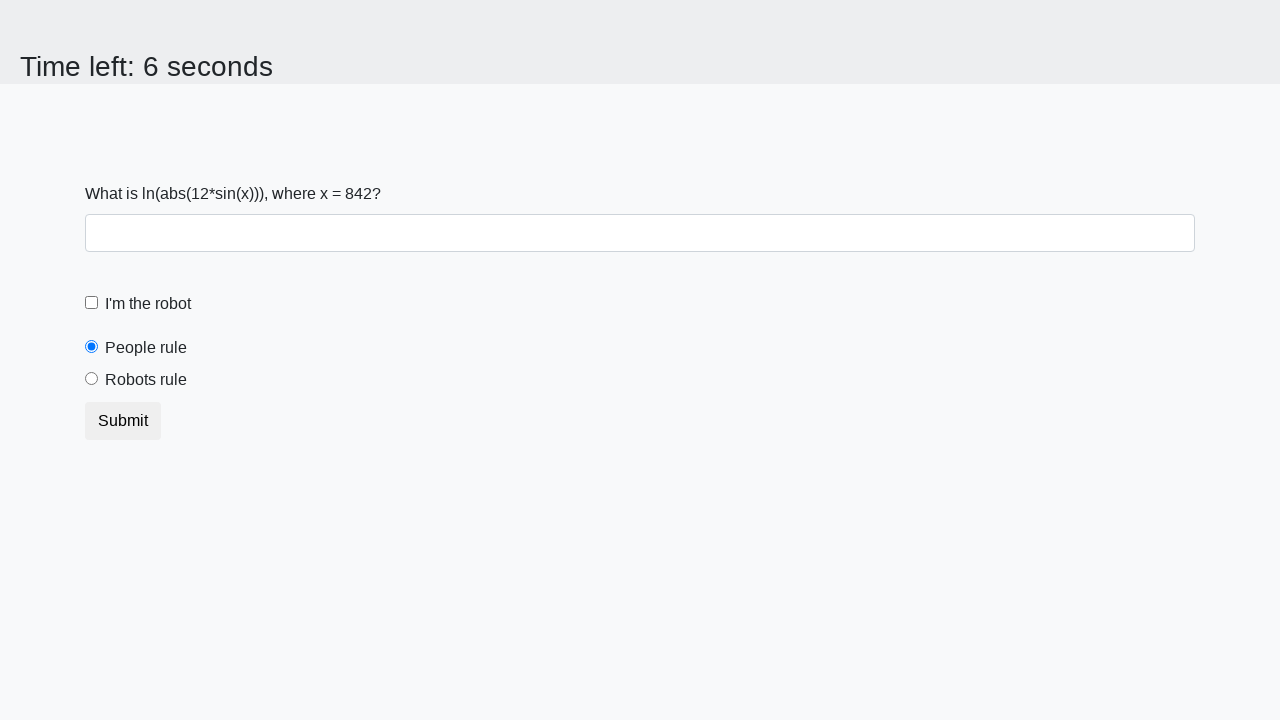

Filled answer field with calculated value -0.44984735618712474 on #answer
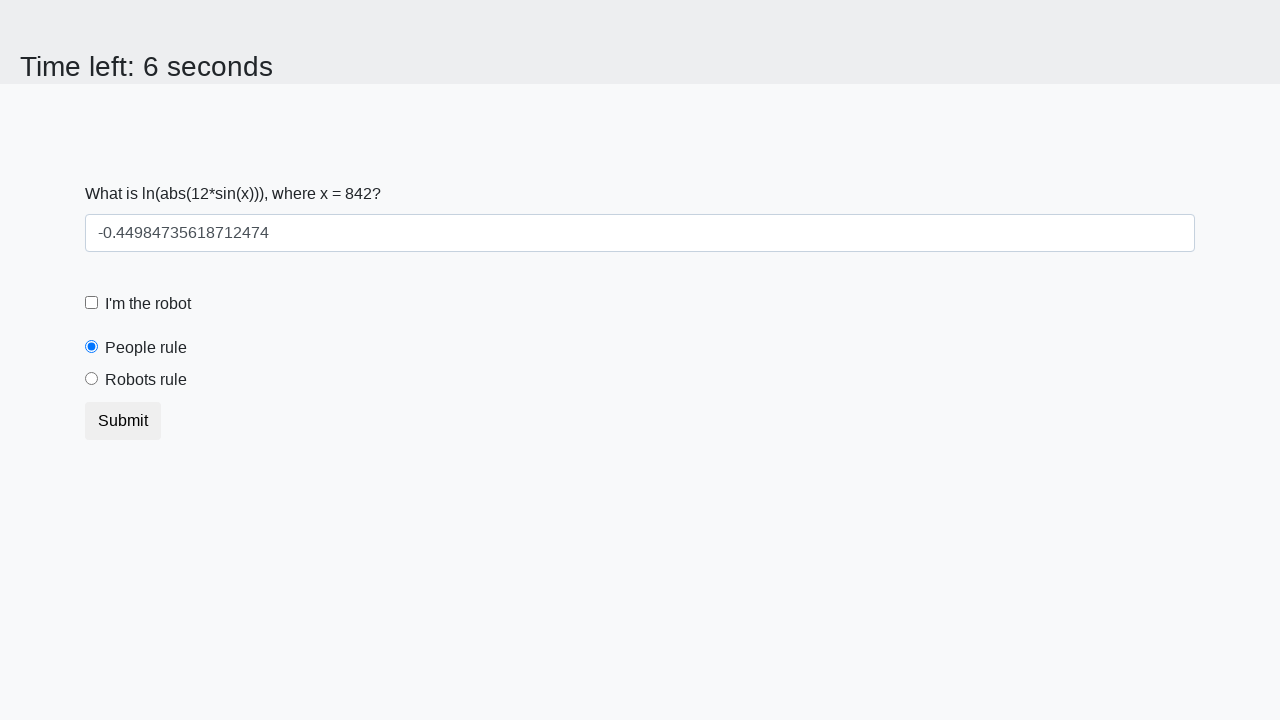

Checked the robot checkbox at (92, 303) on #robotCheckbox
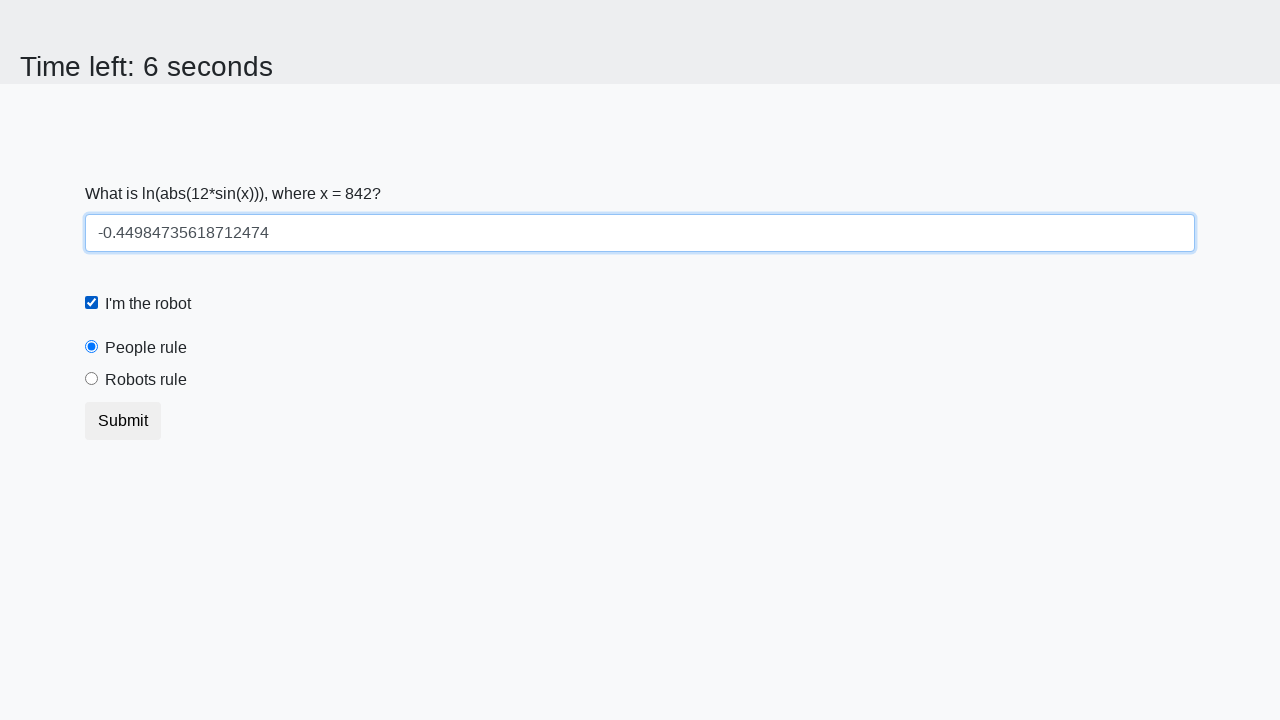

Selected the robots rule radio button at (92, 379) on #robotsRule
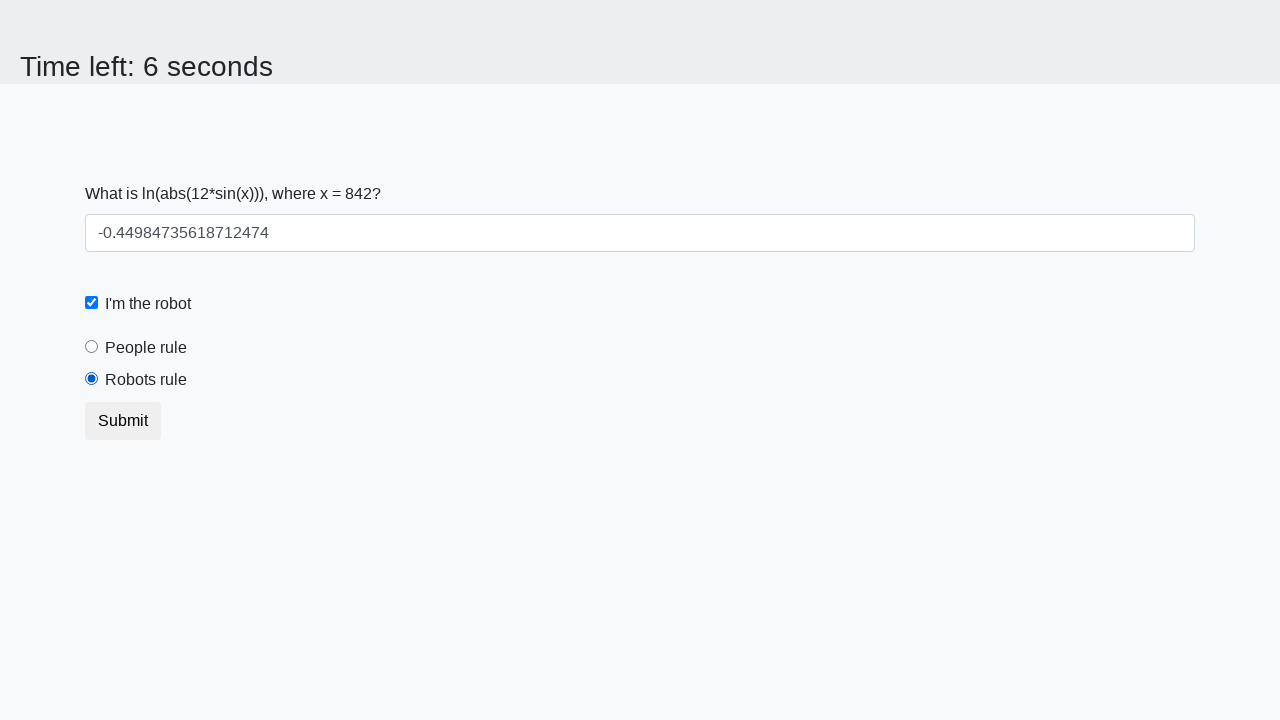

Clicked the submit button to submit the form at (123, 421) on button.btn
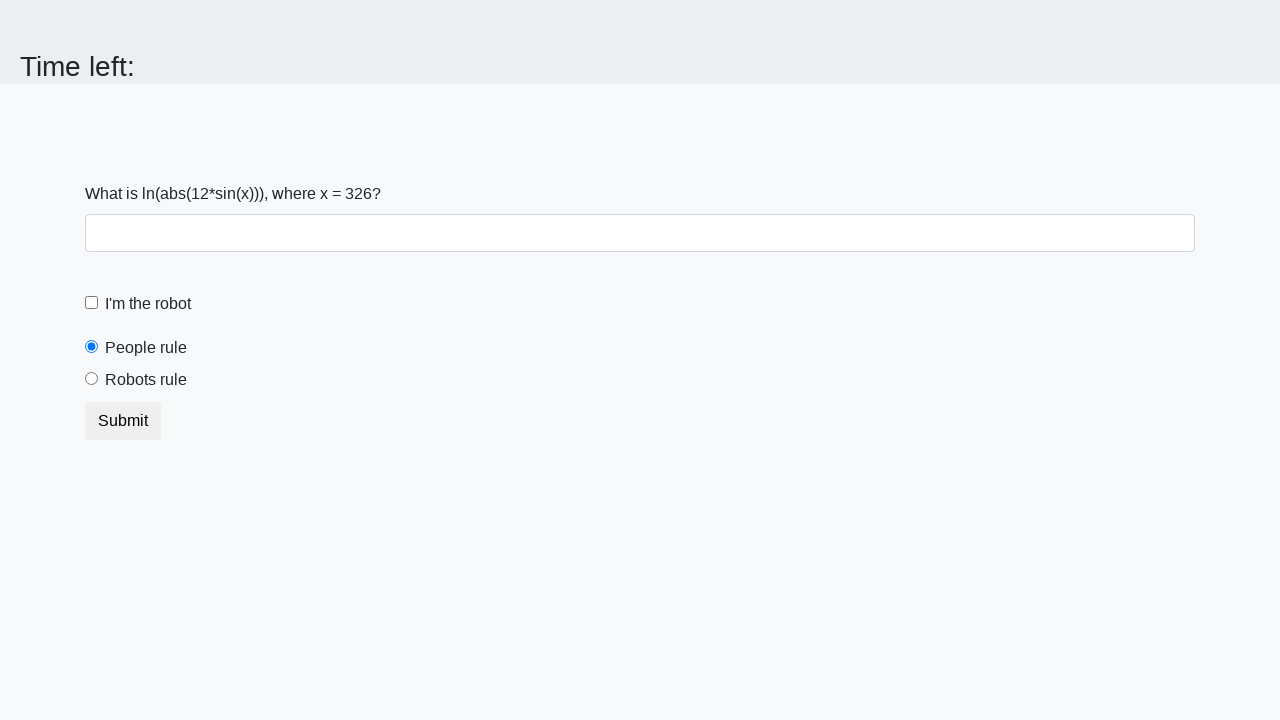

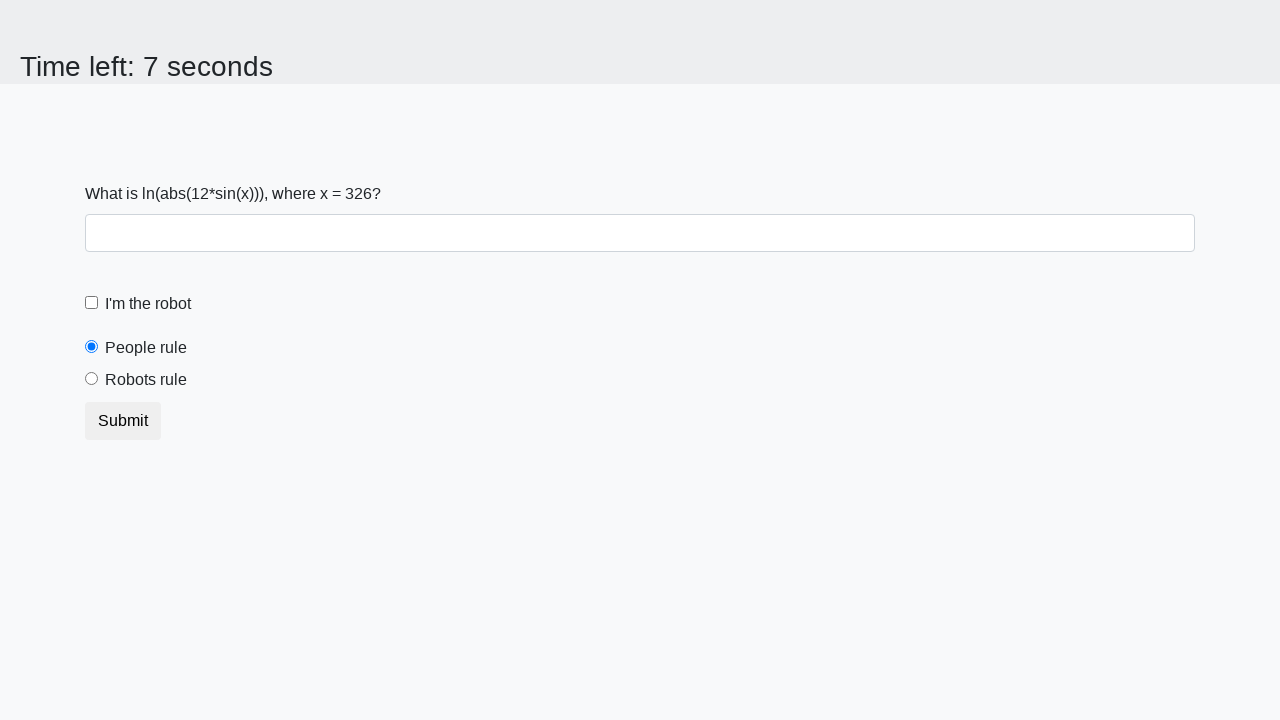